Solves a math captcha by calculating a value from an element's text, entering the answer, selecting checkboxes/radio buttons, and submitting the form

Starting URL: http://suninjuly.github.io/math.html

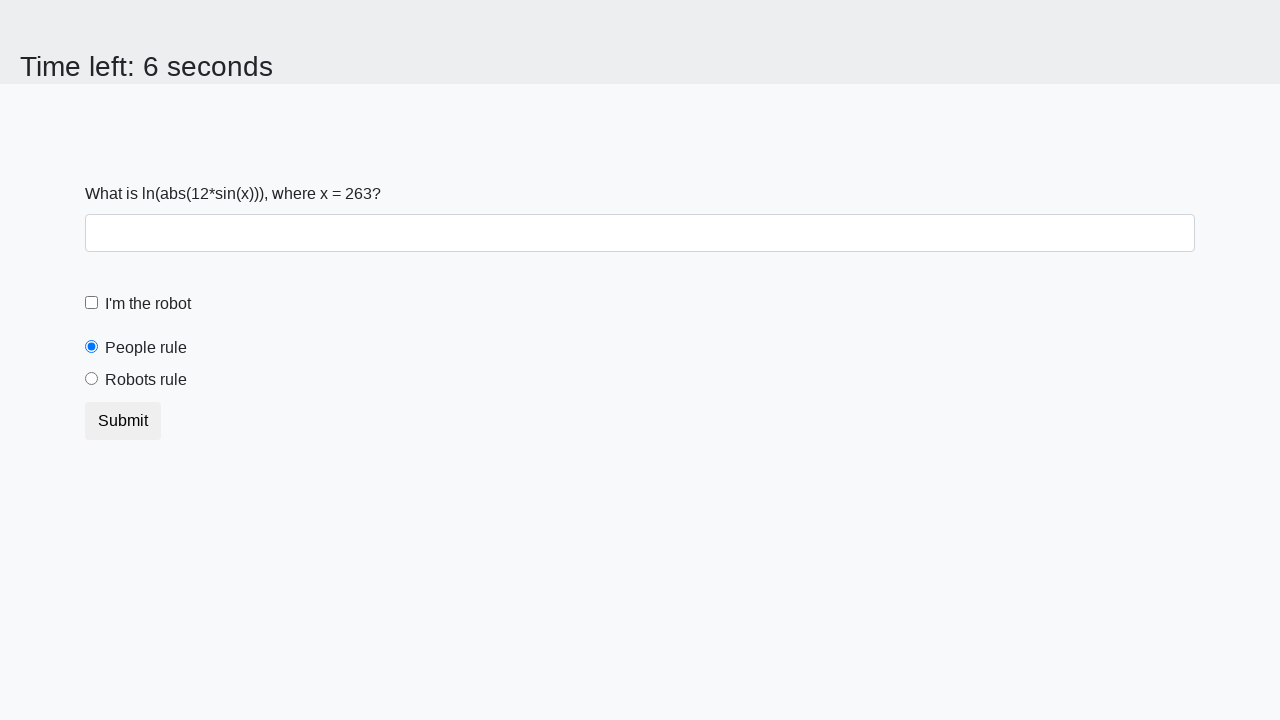

Located and retrieved the input value element
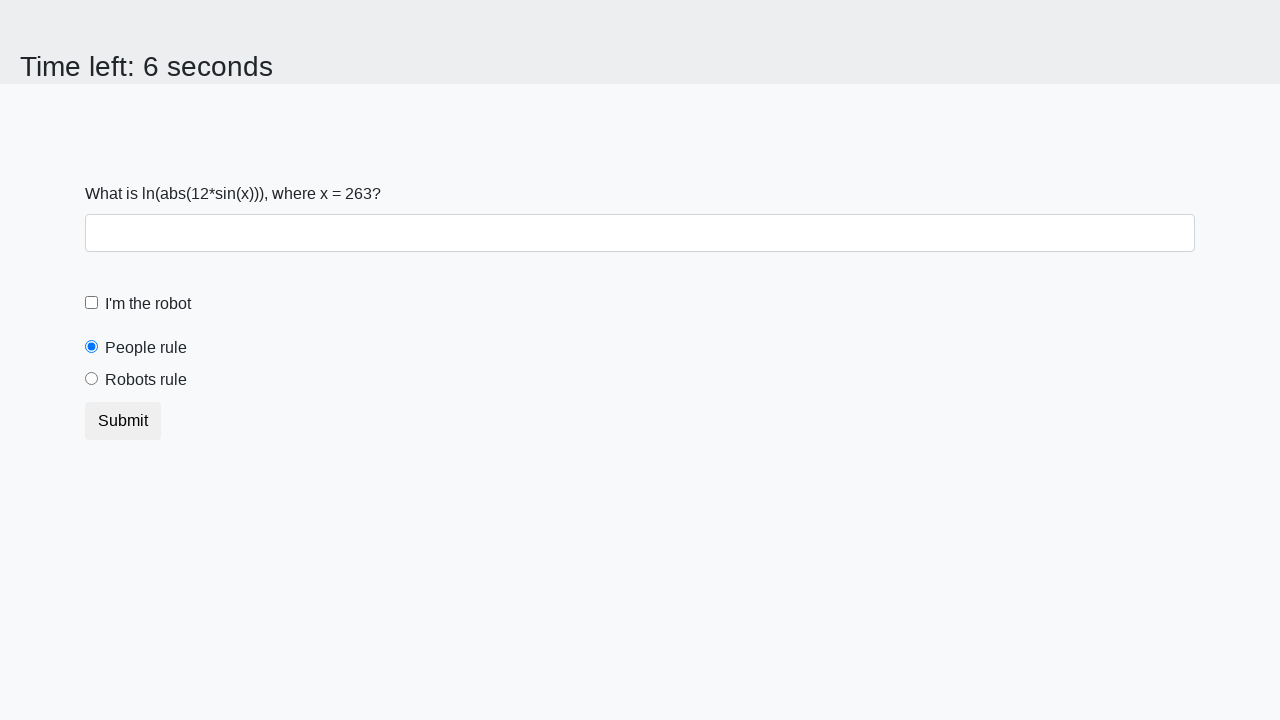

Calculated math captcha answer: 2.2357363026771093
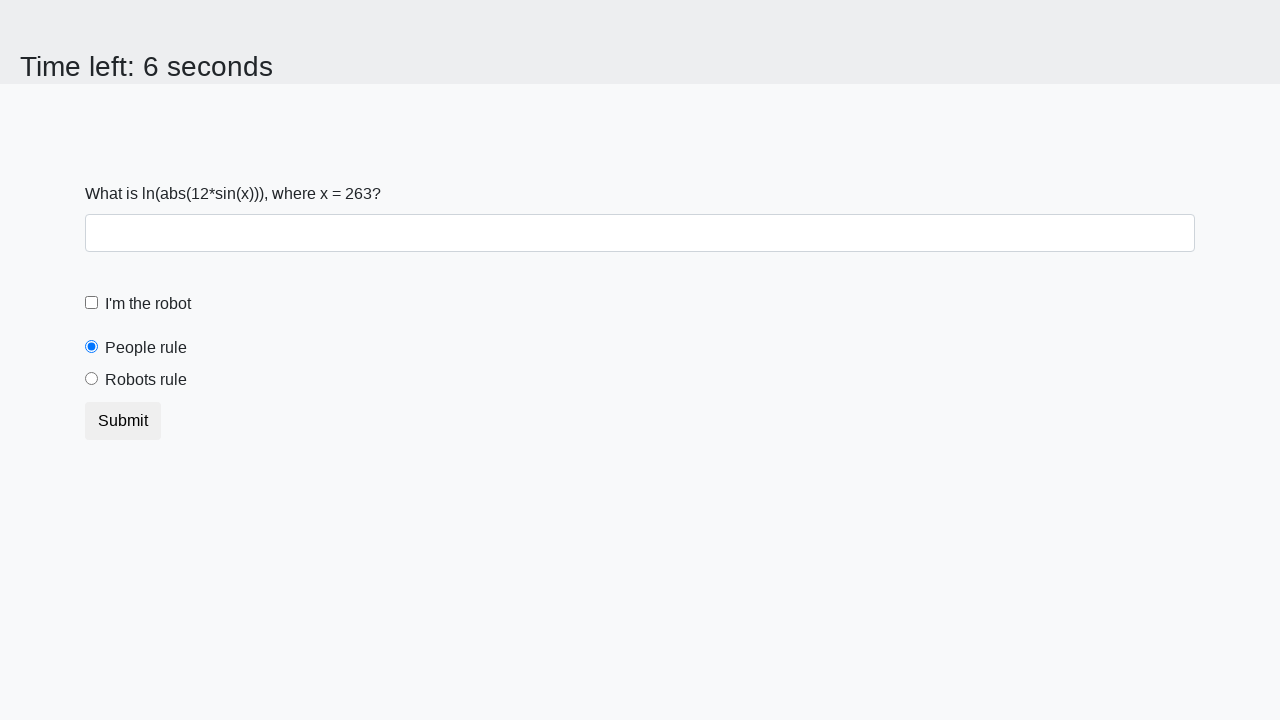

Entered calculated answer into answer field on input#answer
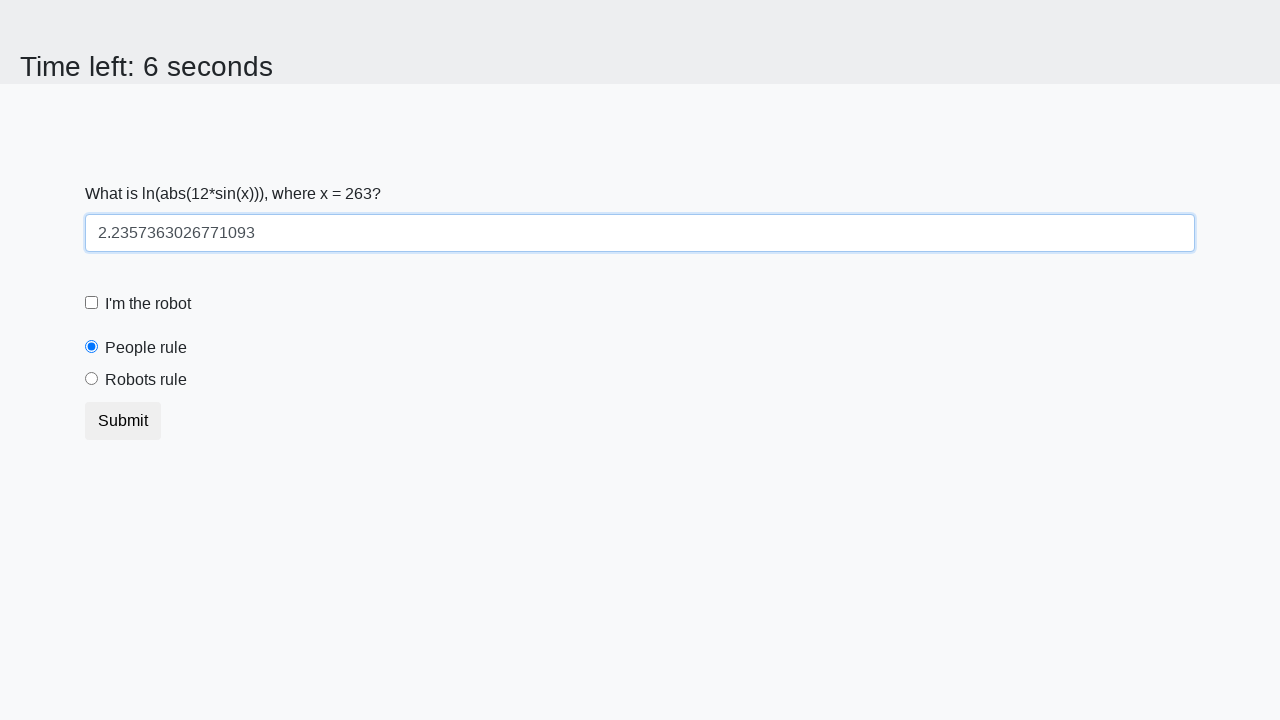

Clicked the robot checkbox at (148, 304) on [for='robotCheckbox']
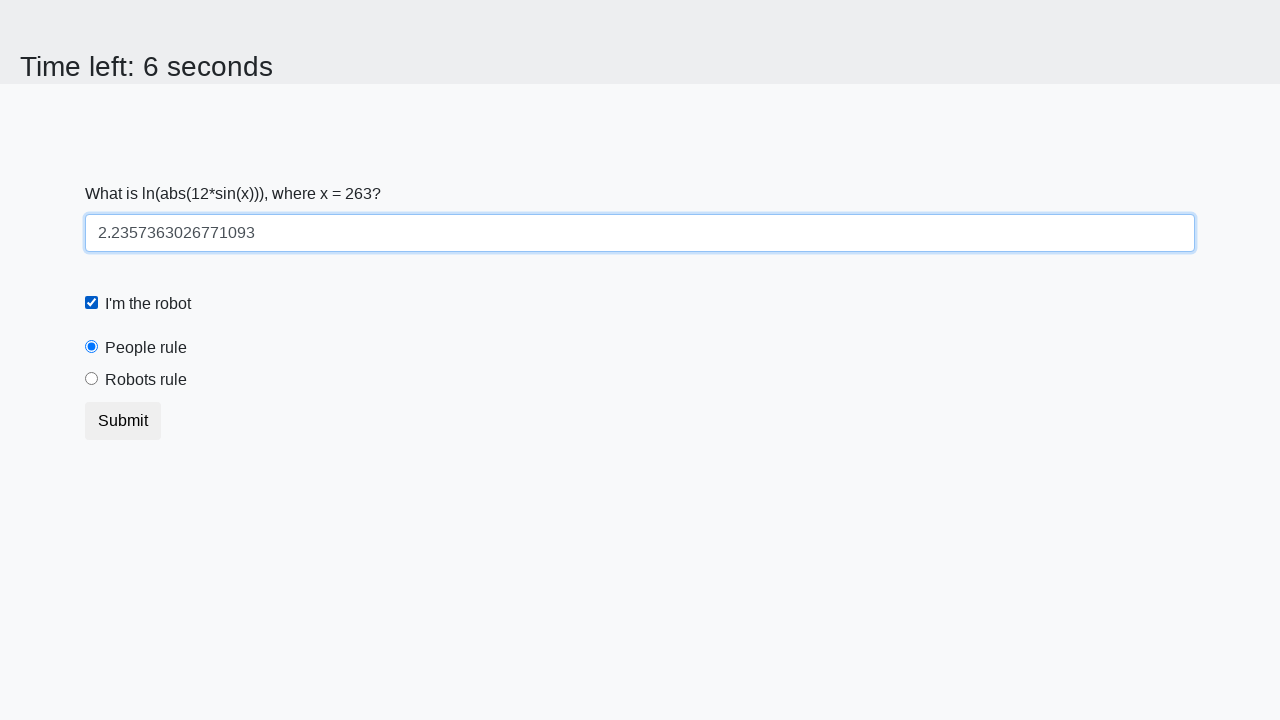

Clicked the robots rule radio button at (146, 380) on [for='robotsRule']
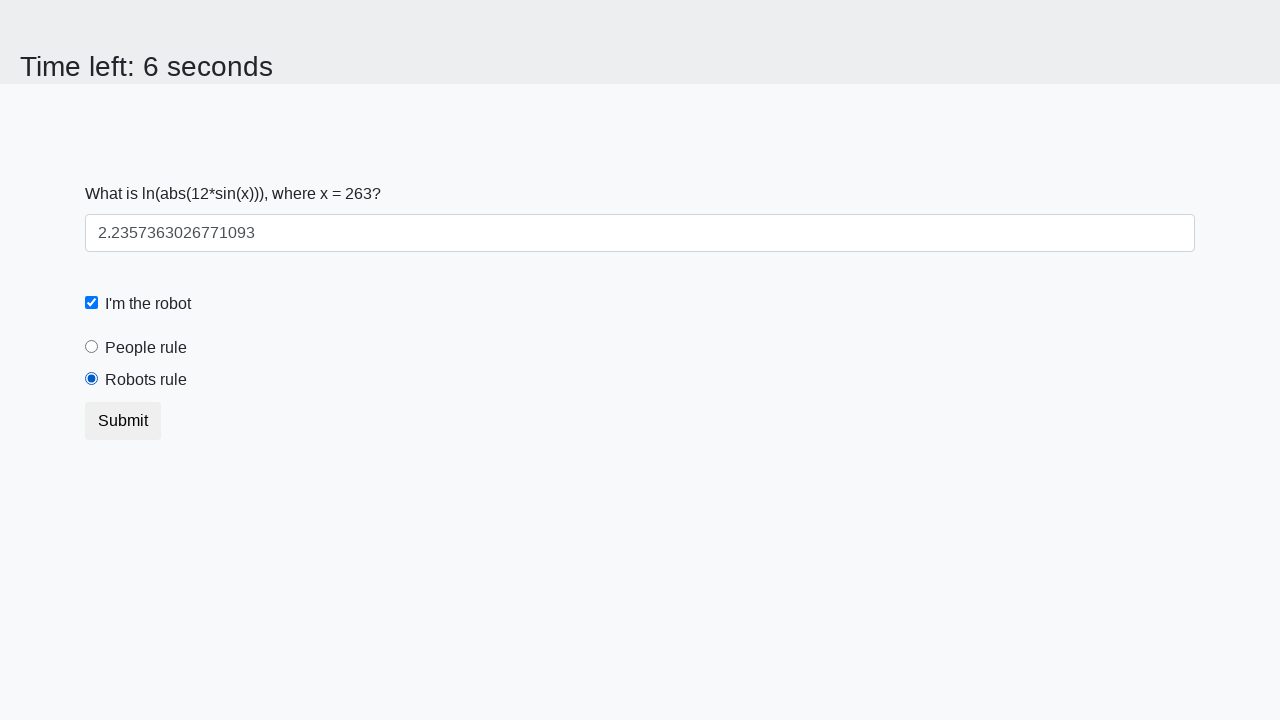

Clicked submit button to submit the form at (123, 421) on button.btn
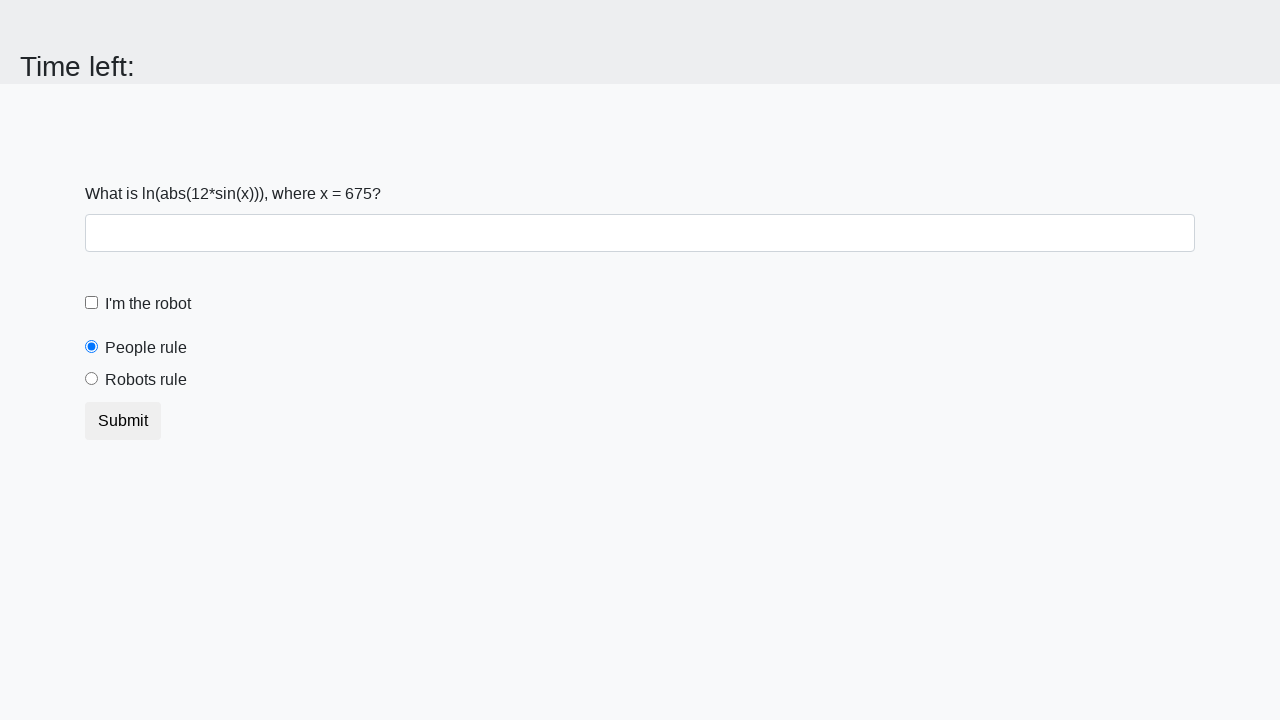

Waited 2 seconds for form submission to complete
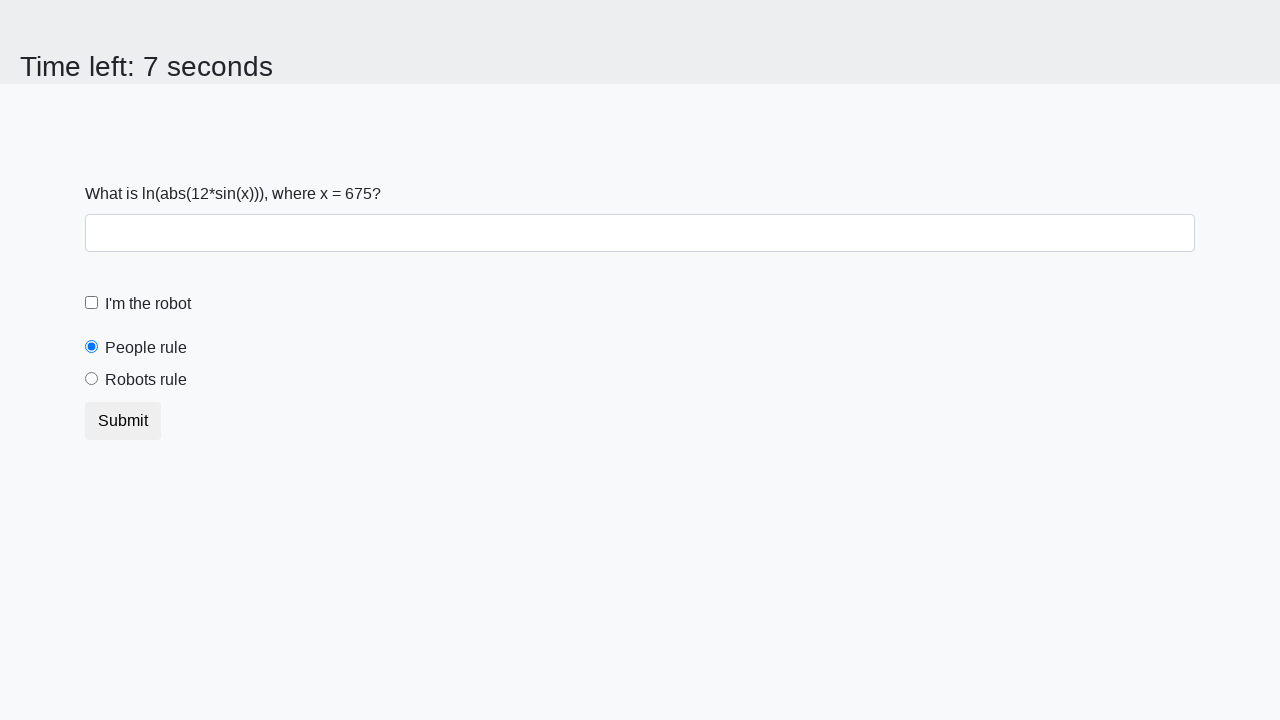

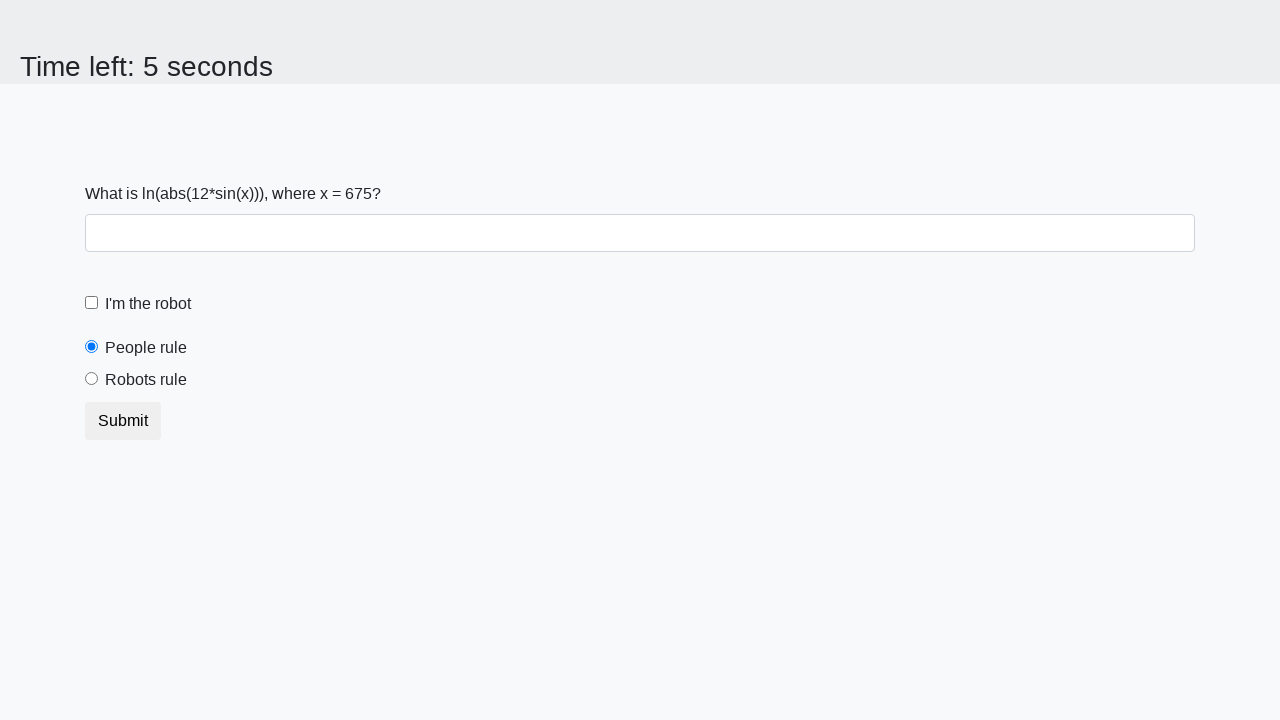